Tests marking individual todo items as complete by clicking their checkboxes

Starting URL: https://demo.playwright.dev/todomvc

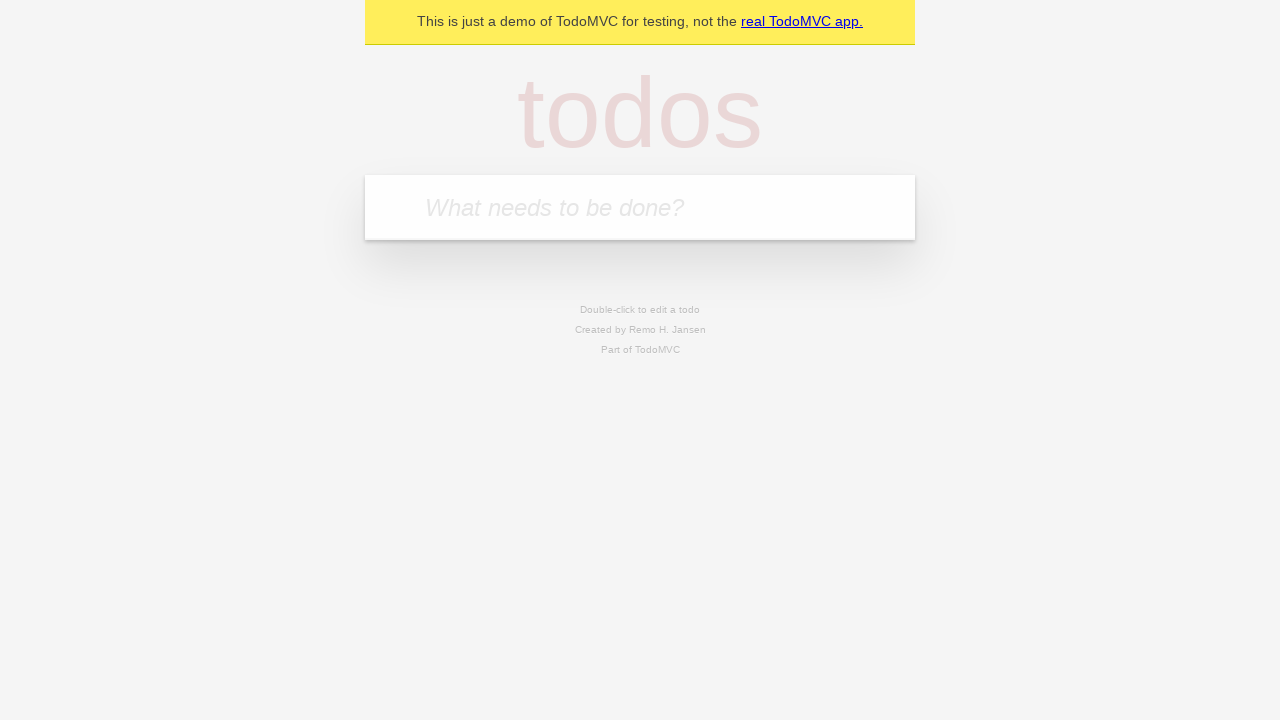

Located the todo input field
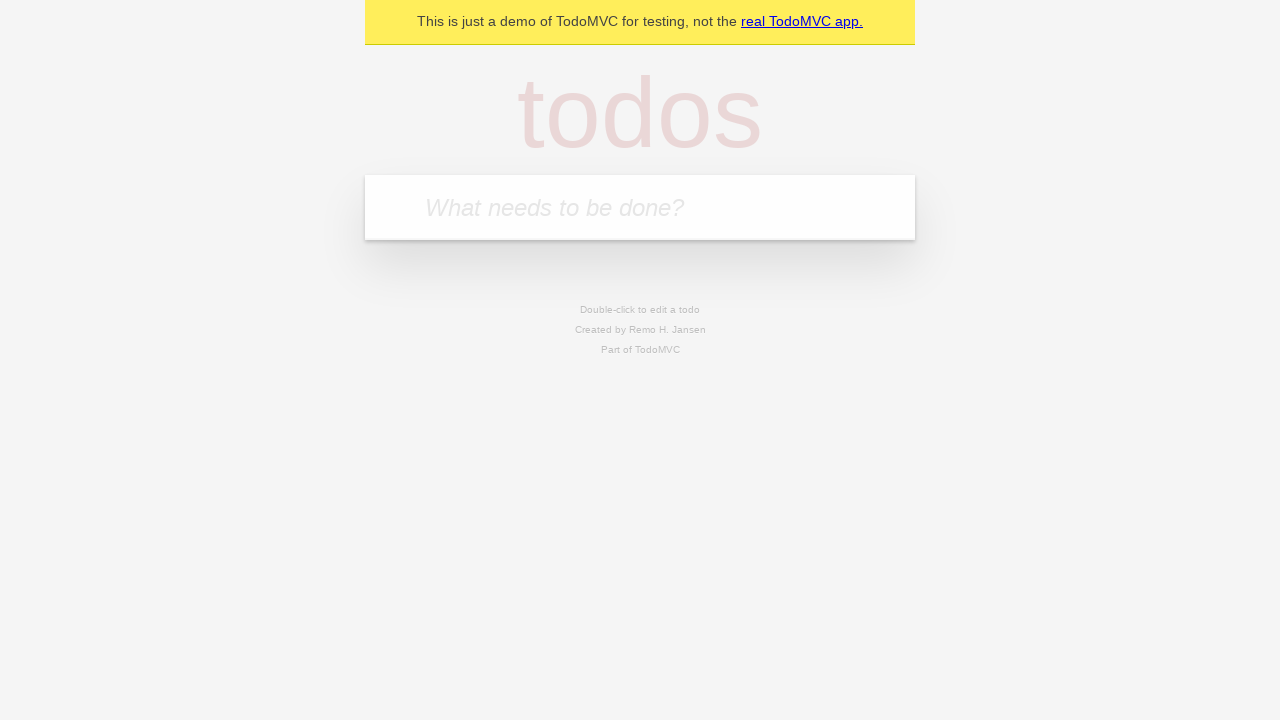

Filled first todo item with 'buy some cheese' on internal:attr=[placeholder="What needs to be done?"i]
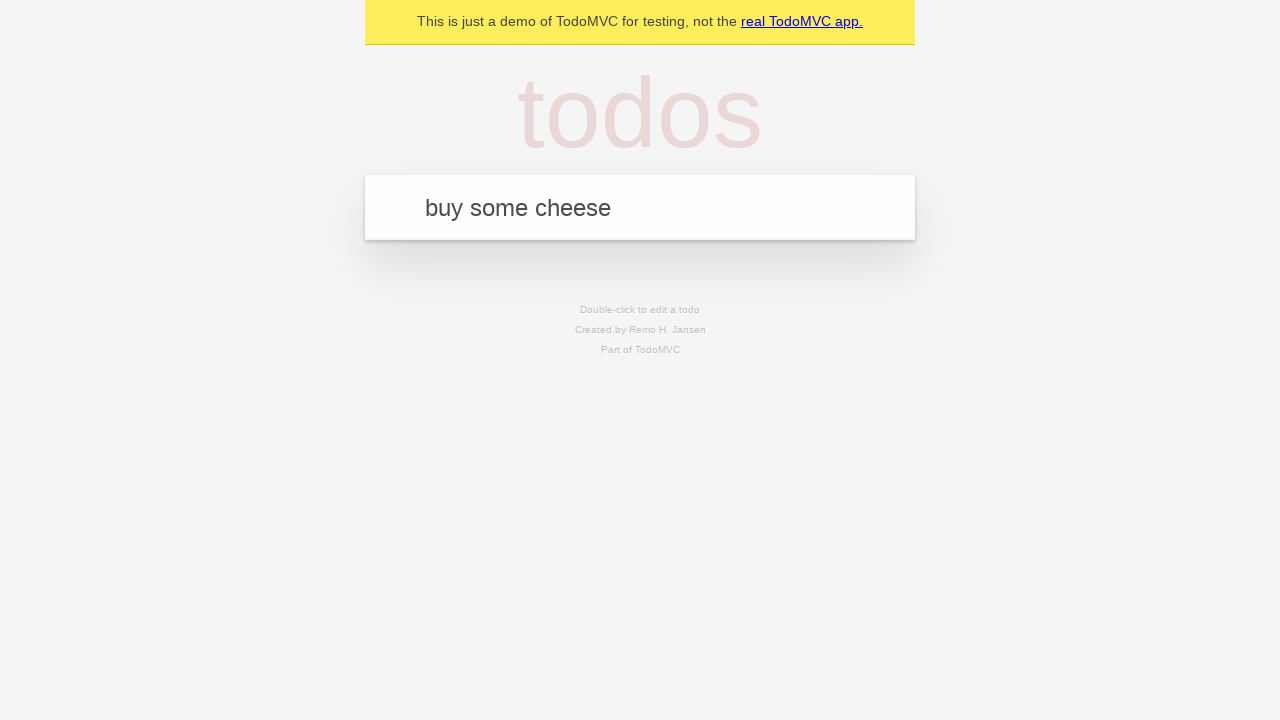

Pressed Enter to create first todo item on internal:attr=[placeholder="What needs to be done?"i]
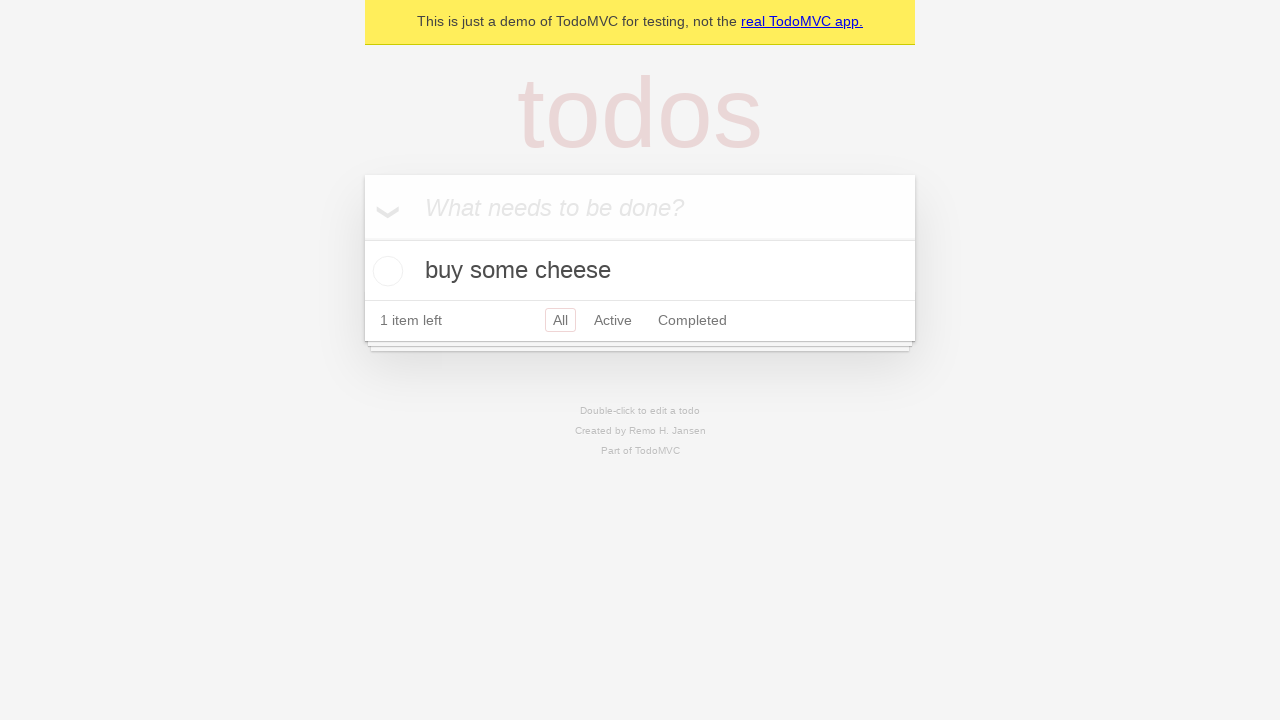

Filled second todo item with 'feed the cat' on internal:attr=[placeholder="What needs to be done?"i]
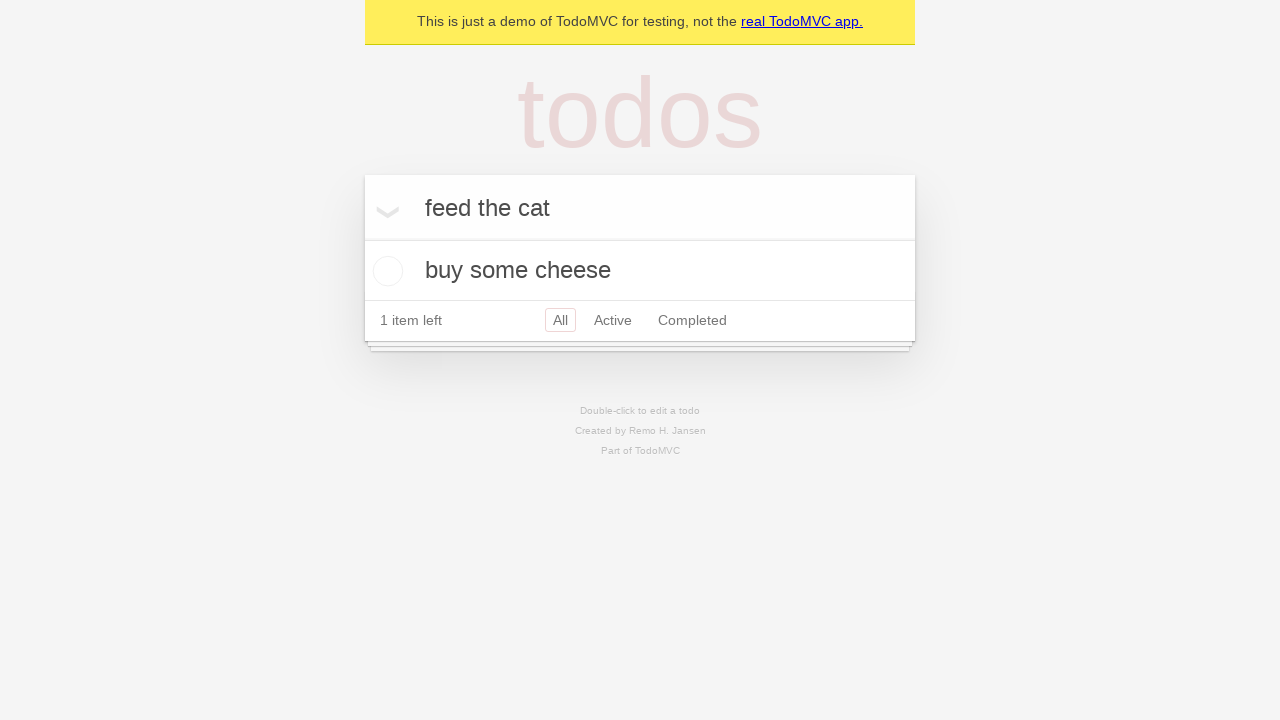

Pressed Enter to create second todo item on internal:attr=[placeholder="What needs to be done?"i]
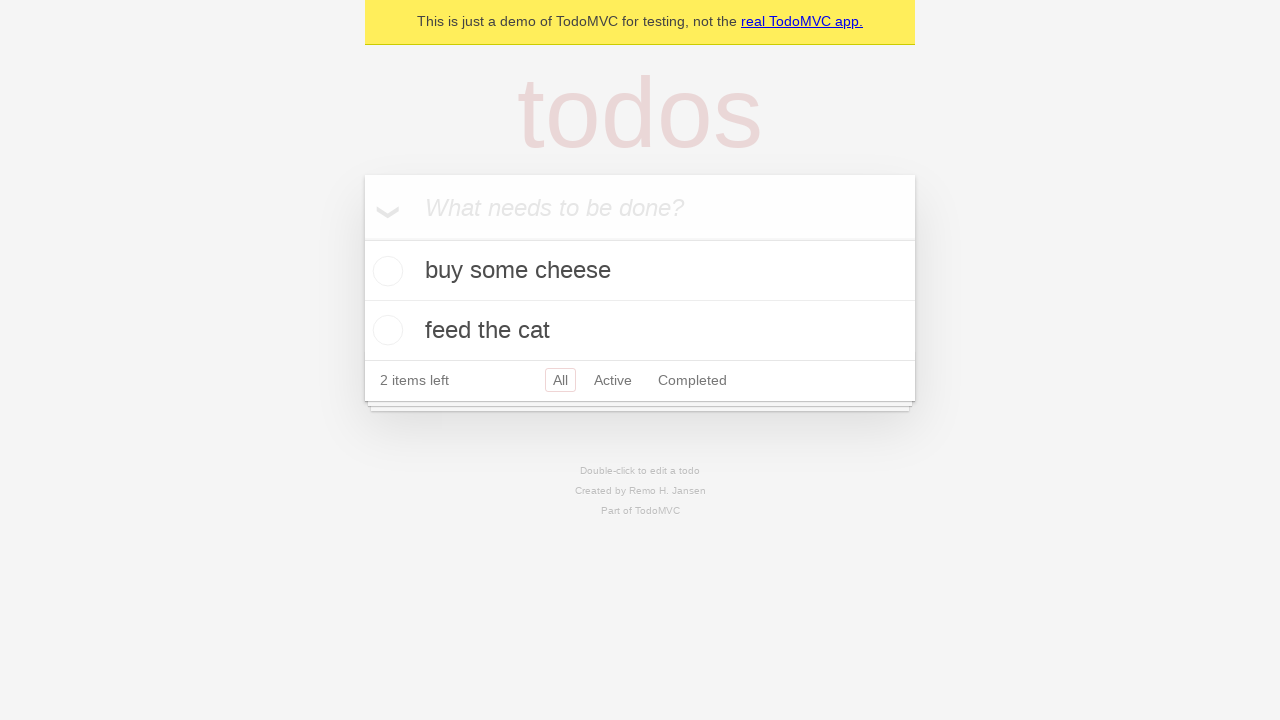

Located the first todo item
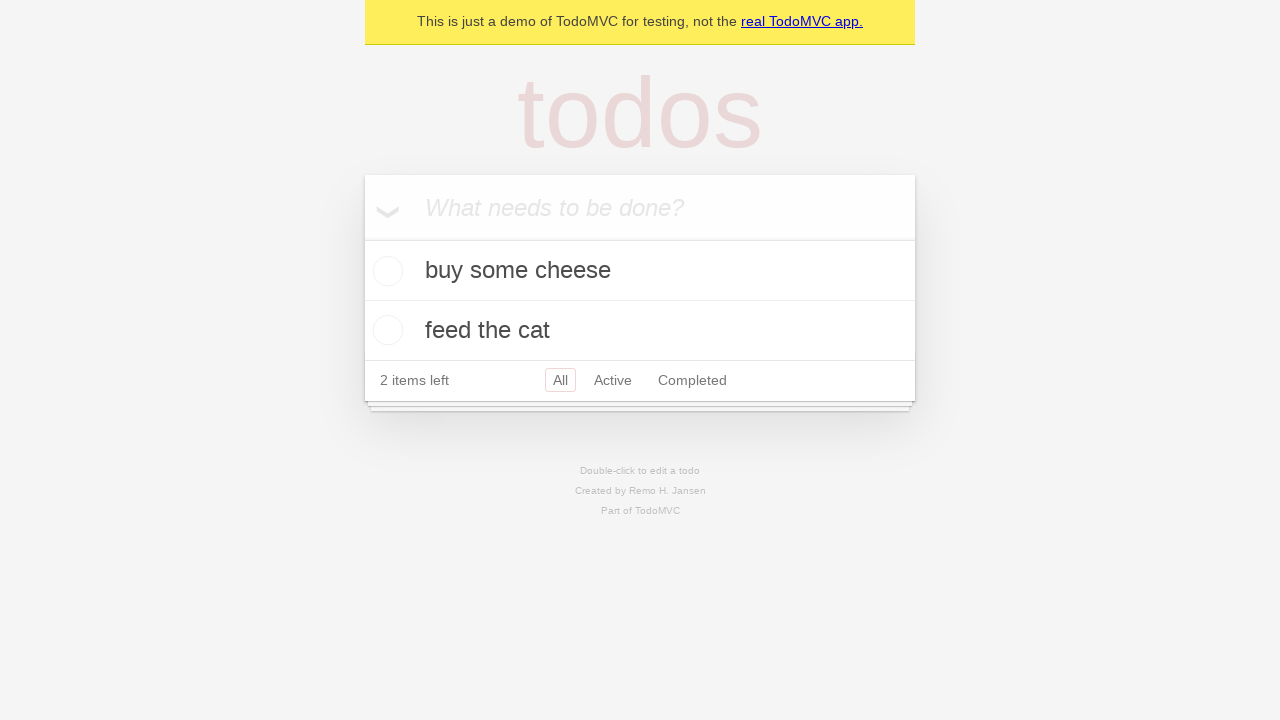

Checked the first todo item as complete at (385, 271) on internal:testid=[data-testid="todo-item"s] >> nth=0 >> internal:role=checkbox
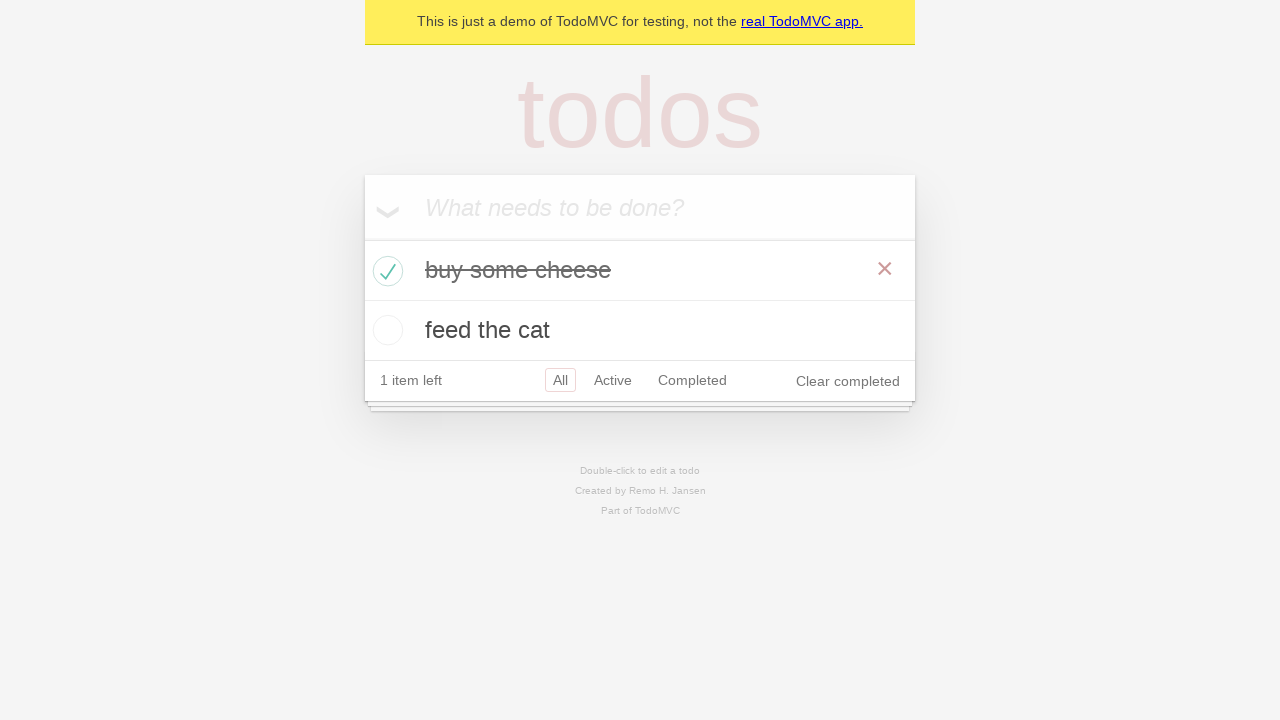

Located the second todo item
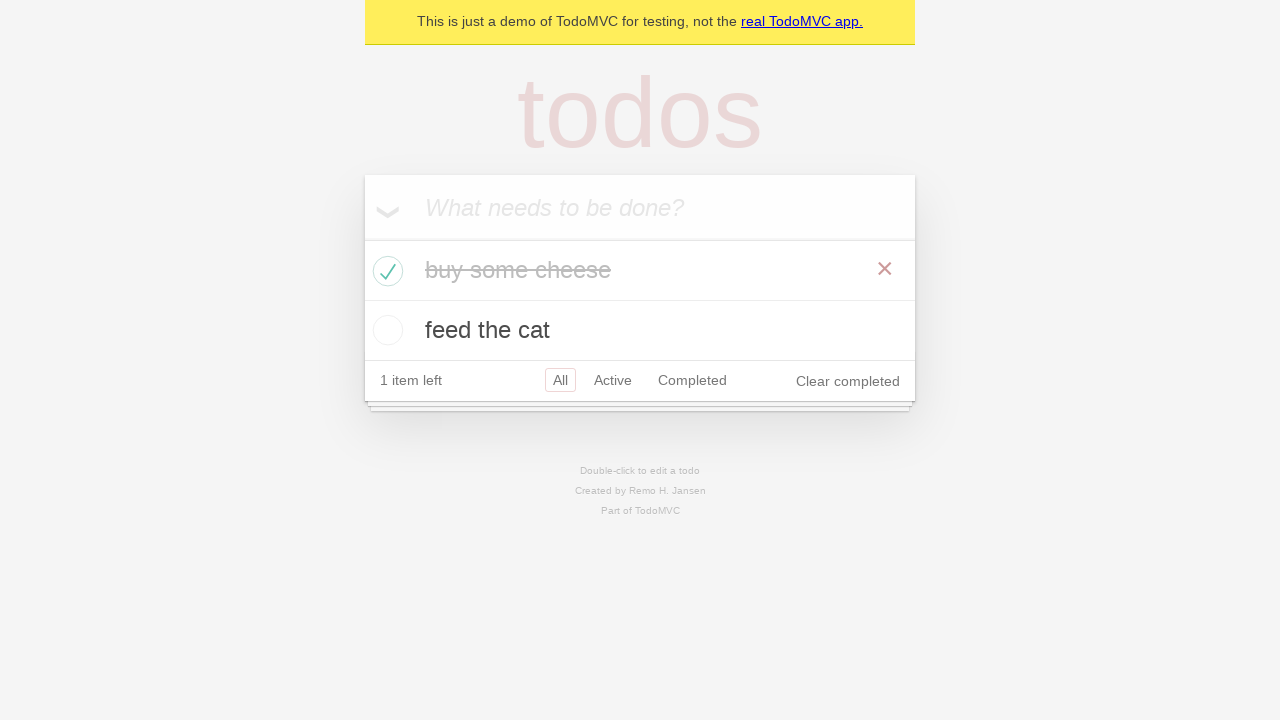

Checked the second todo item as complete at (385, 330) on internal:testid=[data-testid="todo-item"s] >> nth=1 >> internal:role=checkbox
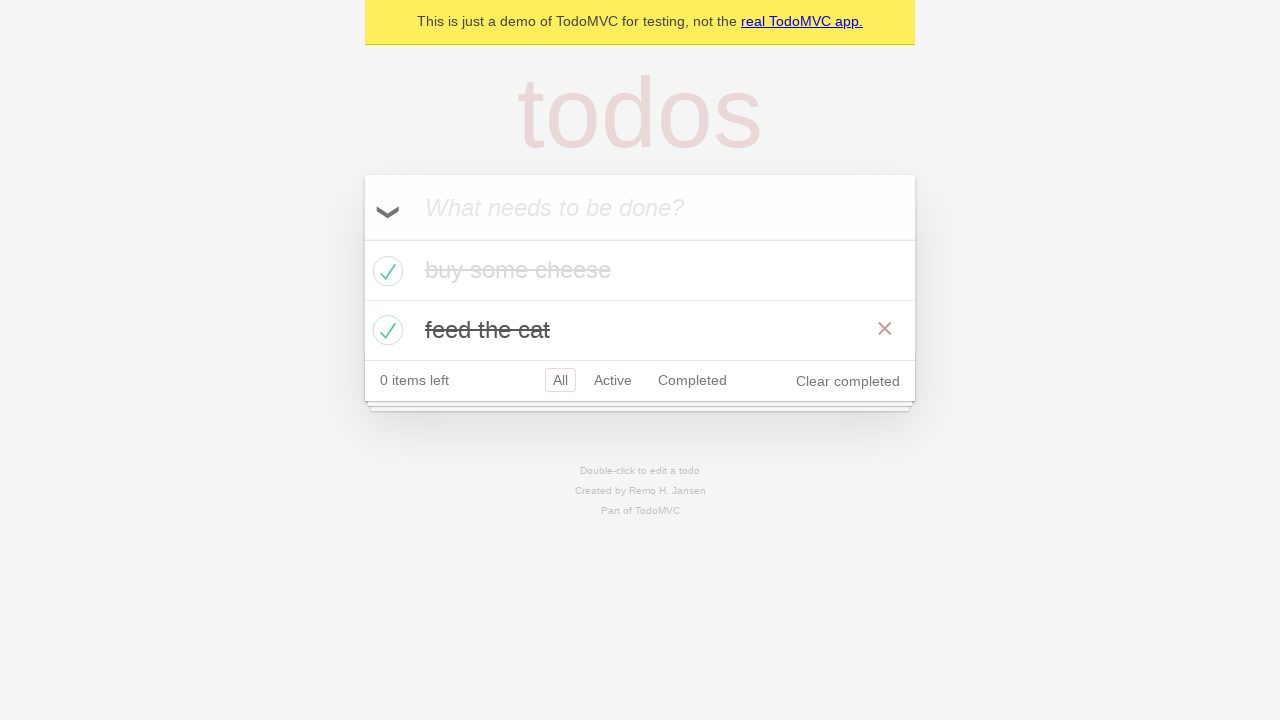

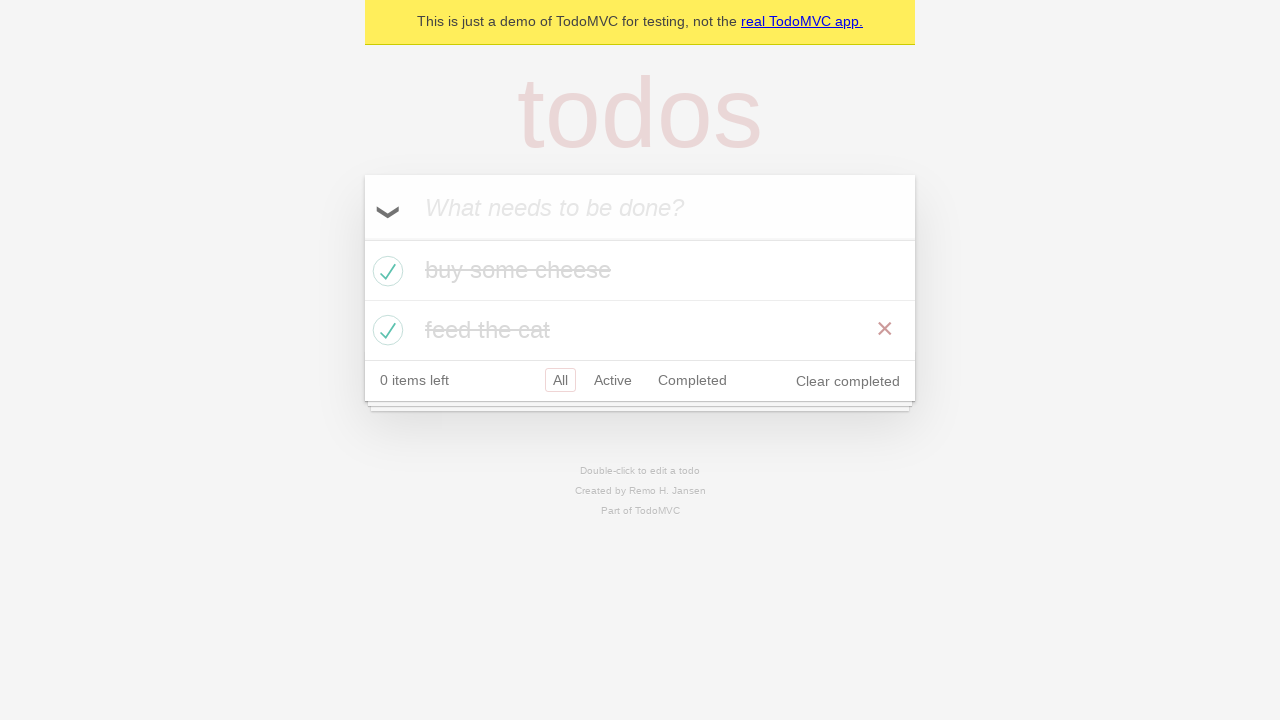